Tests that edits are saved when the input loses focus (blur event)

Starting URL: https://demo.playwright.dev/todomvc

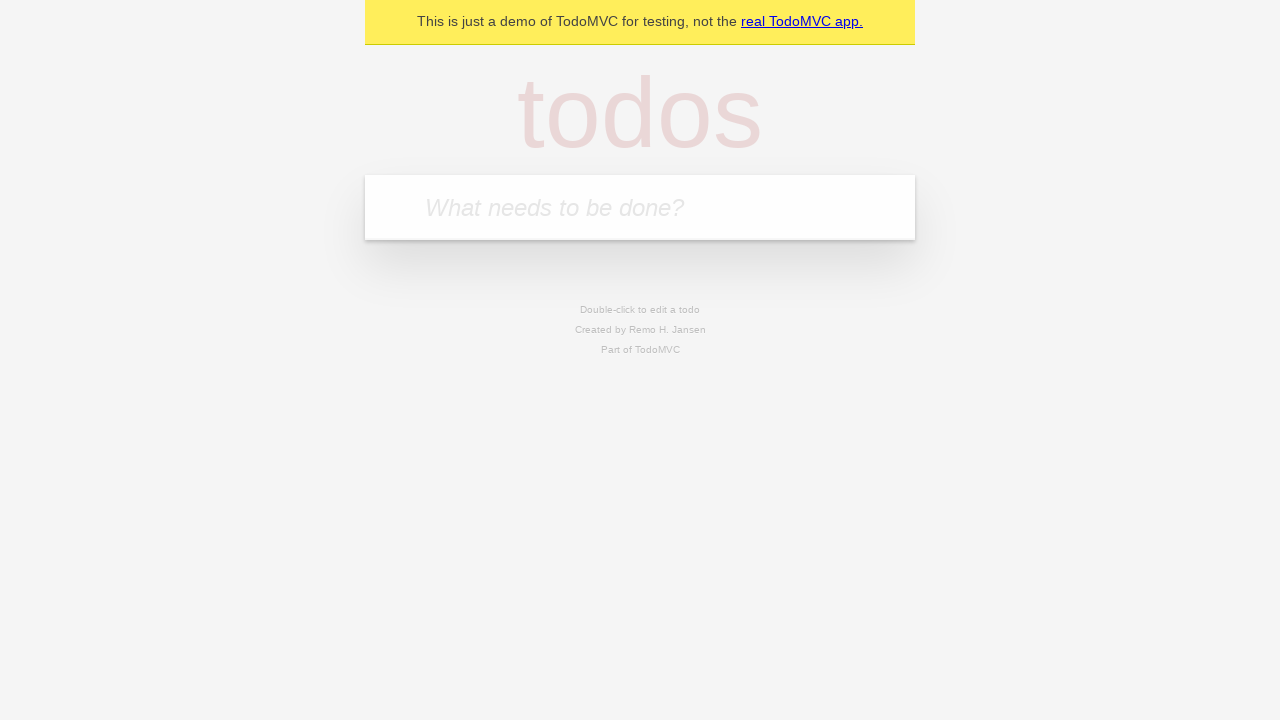

Filled new todo input with 'buy some cheese' on internal:attr=[placeholder="What needs to be done?"i]
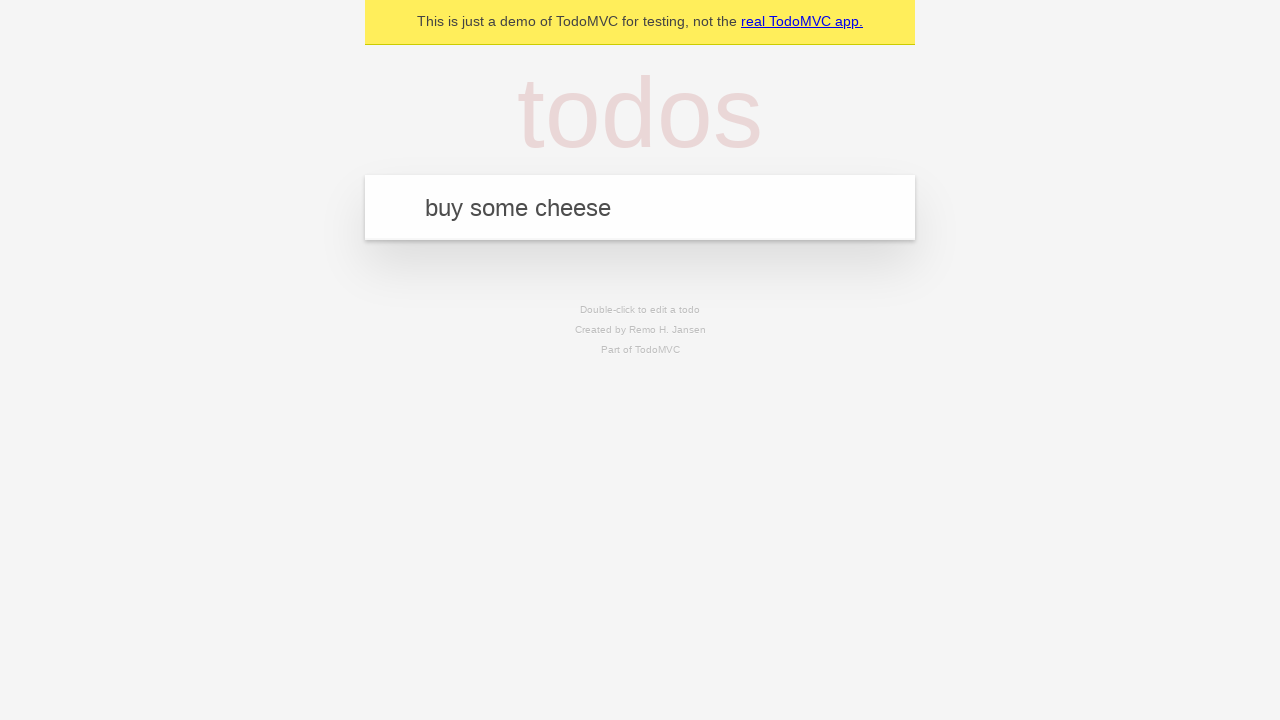

Pressed Enter to add todo 'buy some cheese' on internal:attr=[placeholder="What needs to be done?"i]
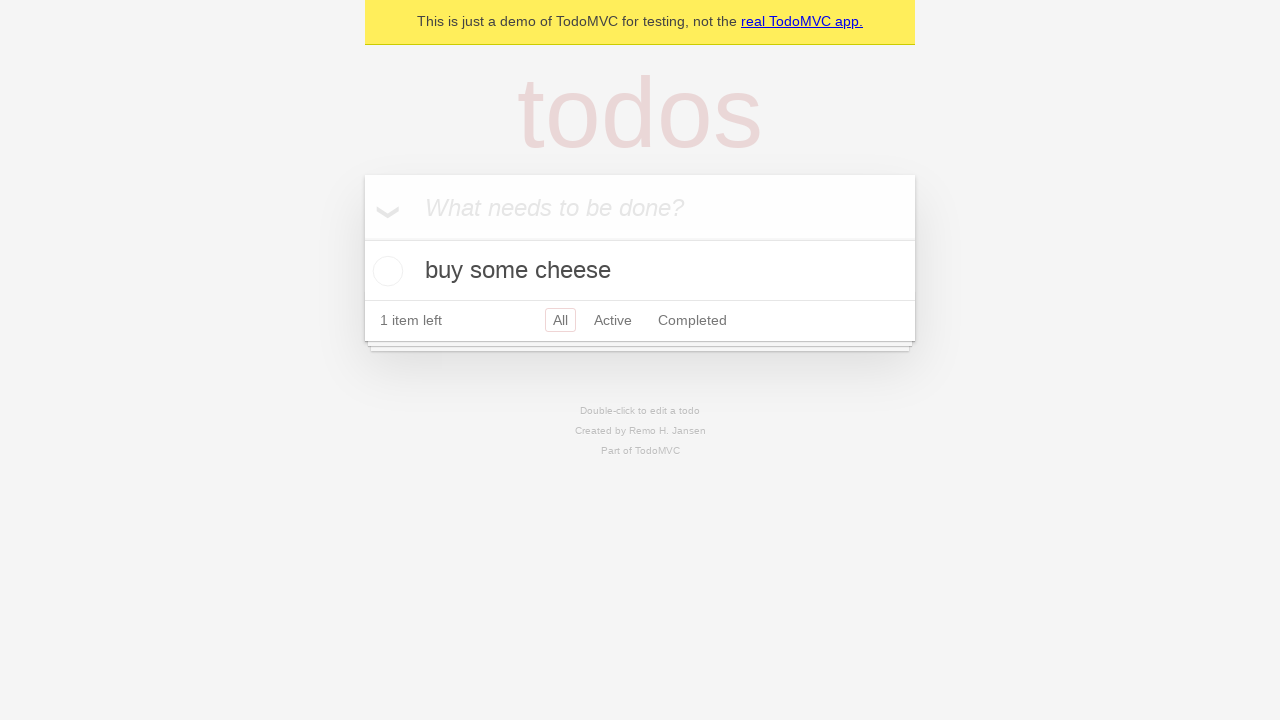

Filled new todo input with 'feed the cat' on internal:attr=[placeholder="What needs to be done?"i]
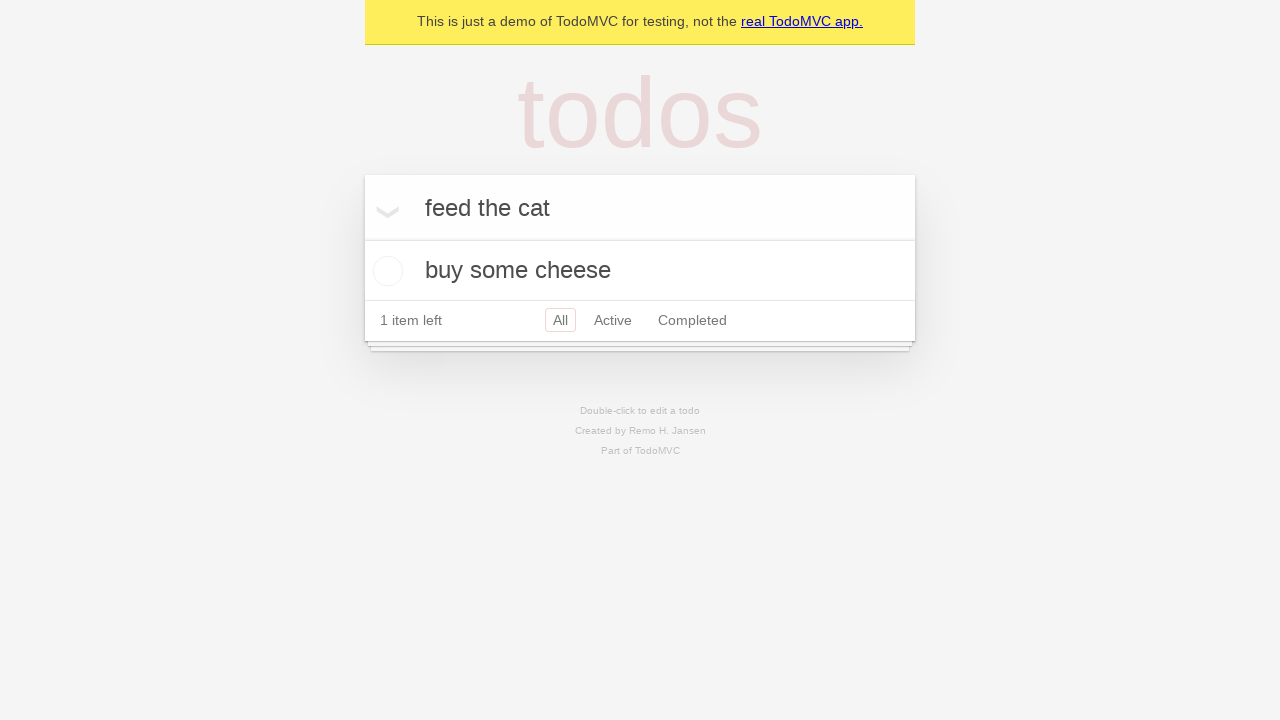

Pressed Enter to add todo 'feed the cat' on internal:attr=[placeholder="What needs to be done?"i]
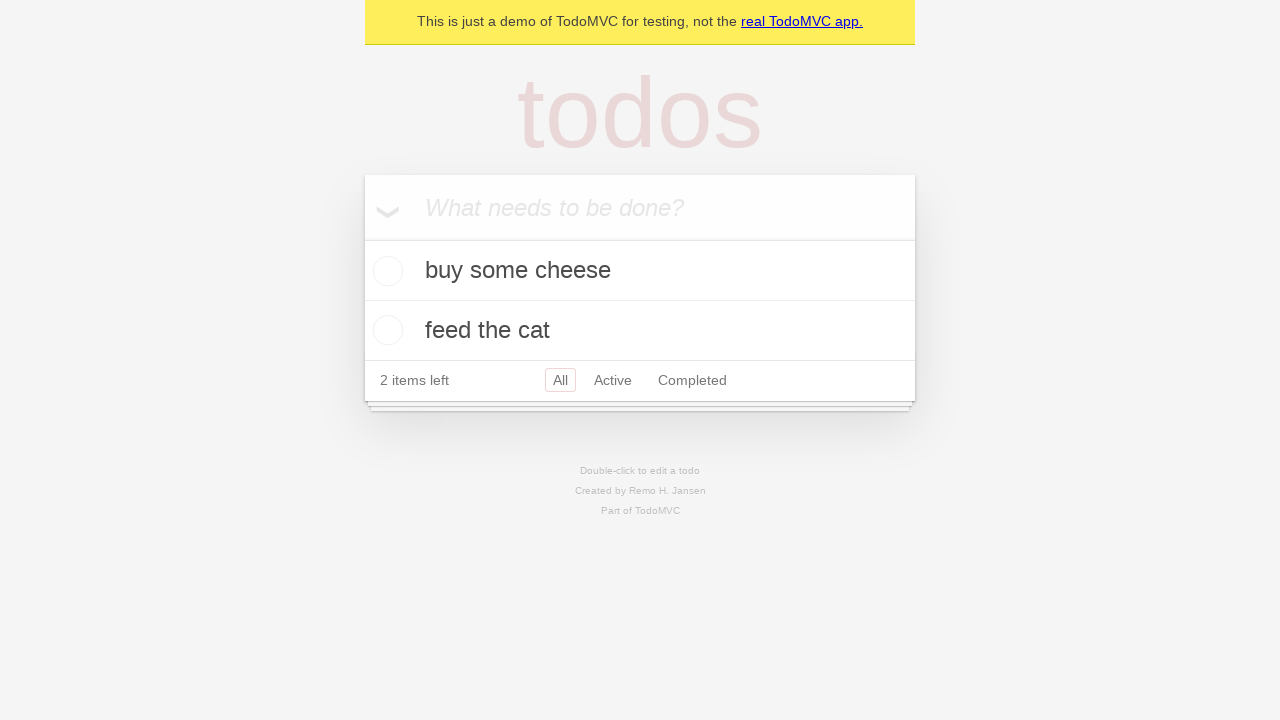

Filled new todo input with 'book a doctors appointment' on internal:attr=[placeholder="What needs to be done?"i]
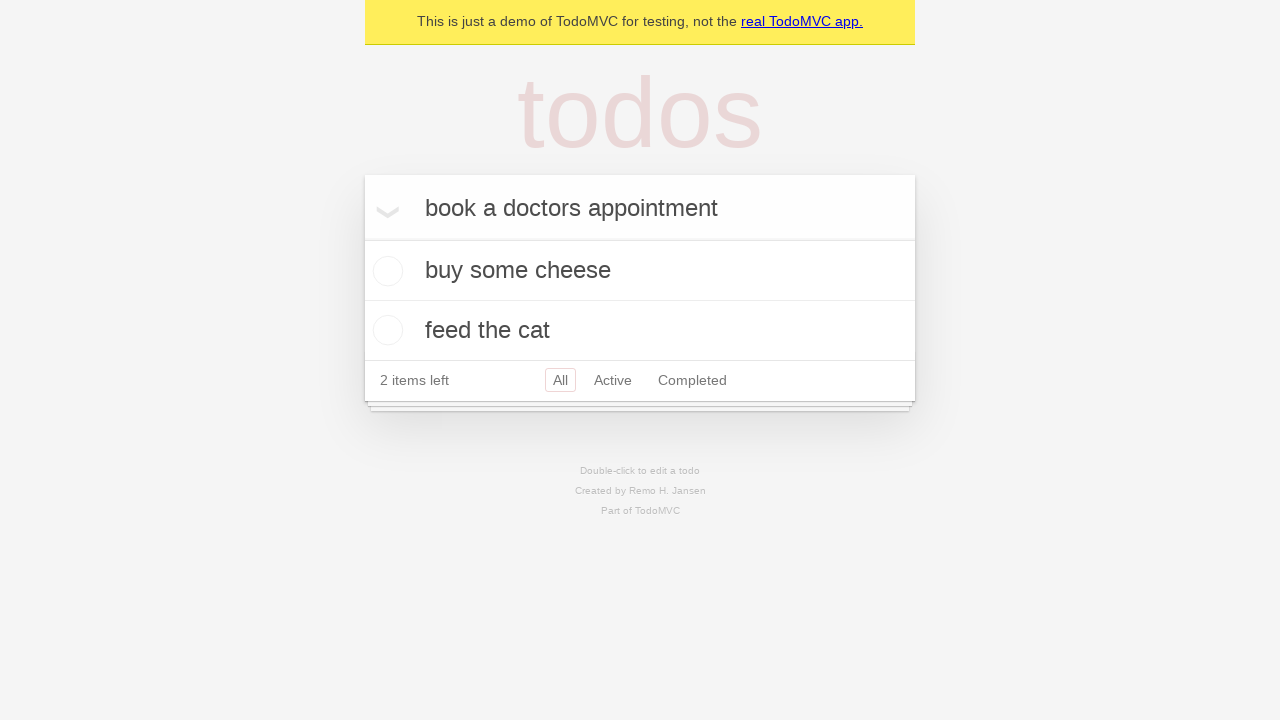

Pressed Enter to add todo 'book a doctors appointment' on internal:attr=[placeholder="What needs to be done?"i]
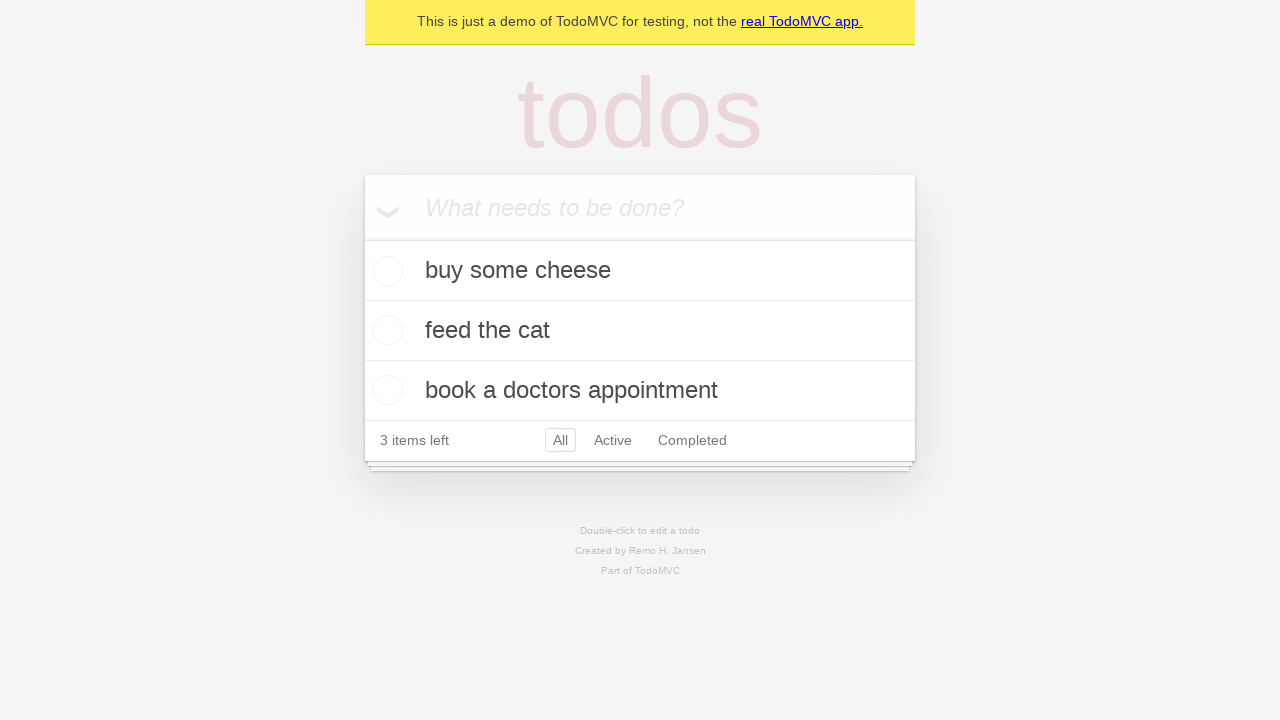

Verified 3 todos were created in localStorage
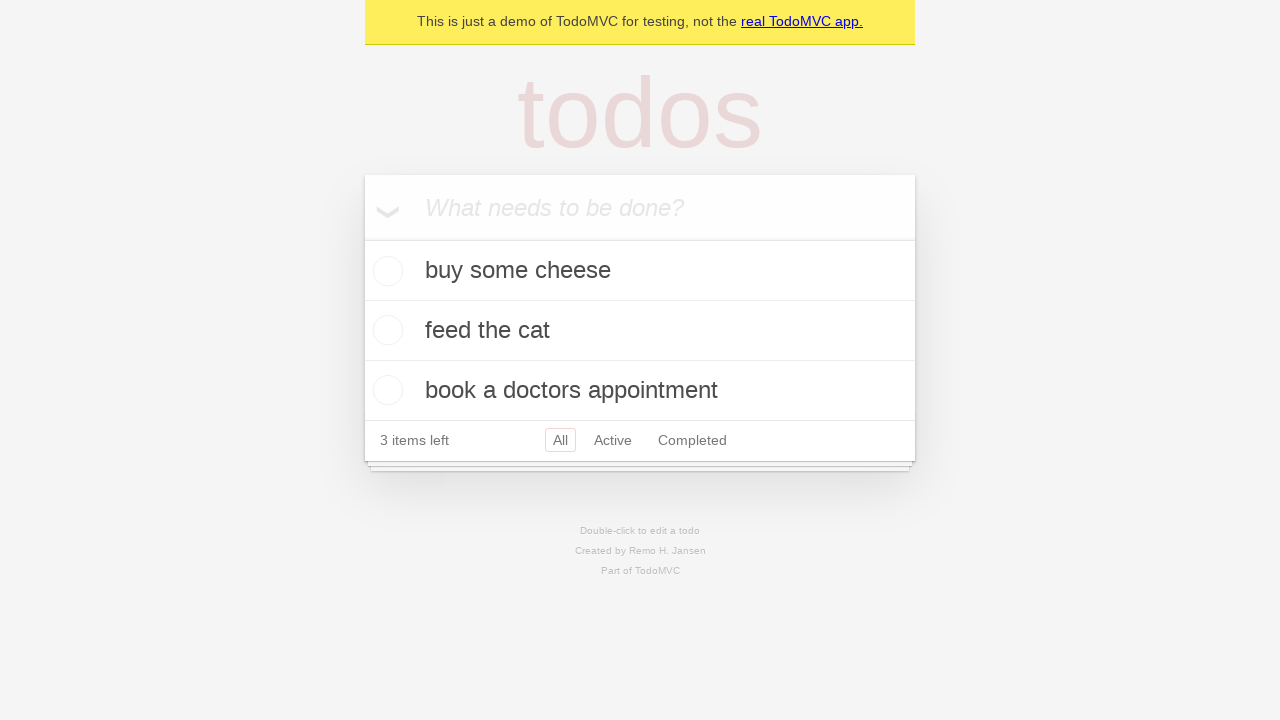

Double-clicked second todo item to enter edit mode at (640, 331) on internal:testid=[data-testid="todo-item"s] >> nth=1
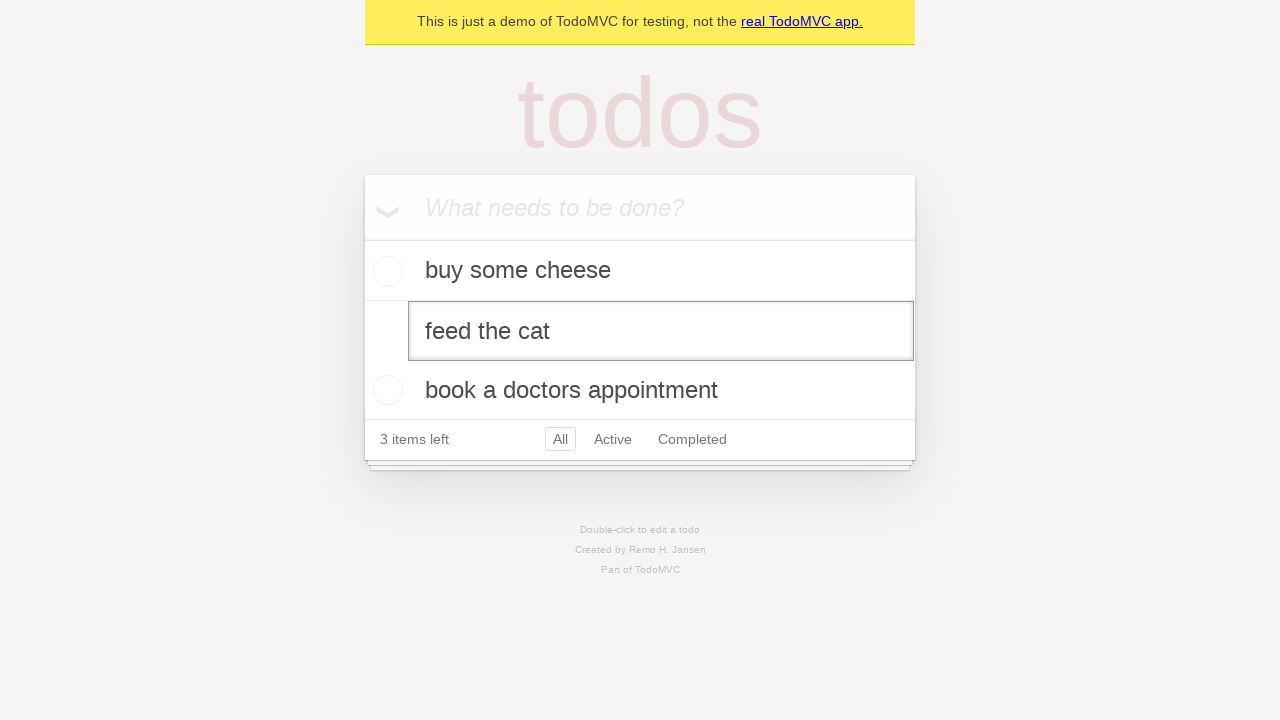

Filled edit box with new todo text 'buy some sausages' on internal:testid=[data-testid="todo-item"s] >> nth=1 >> internal:role=textbox[nam
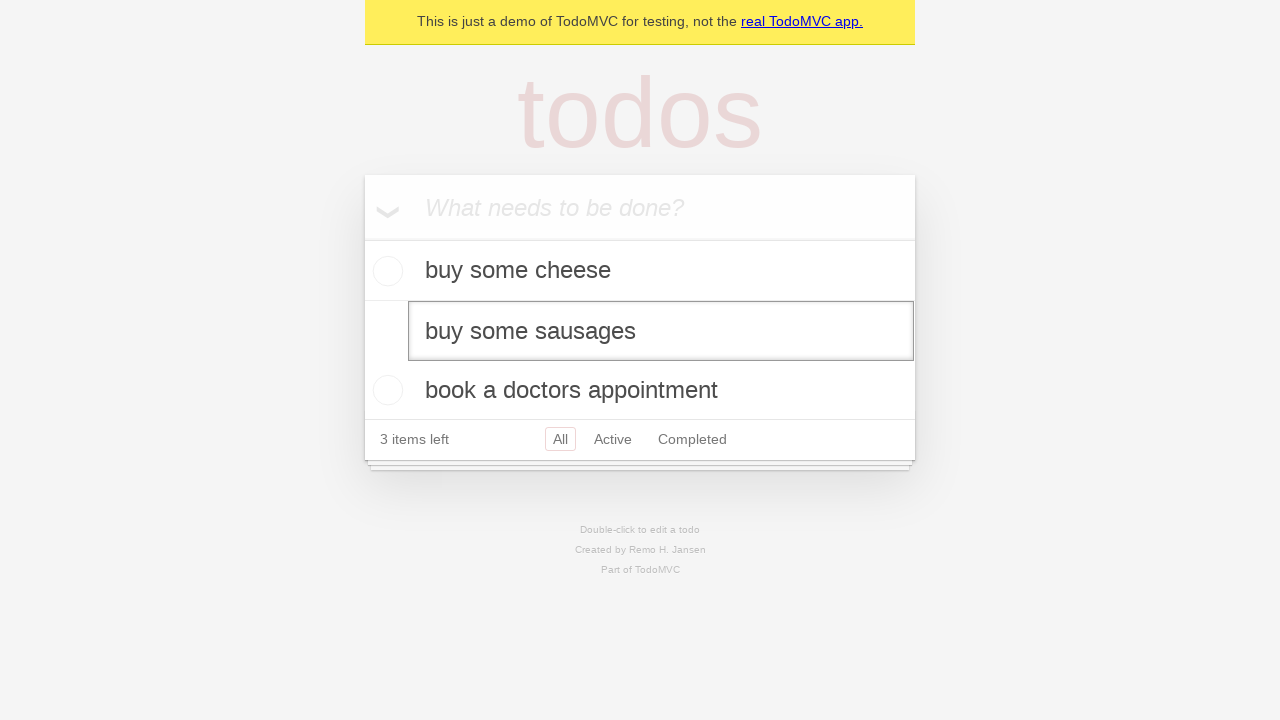

Dispatched blur event on edit box to trigger save
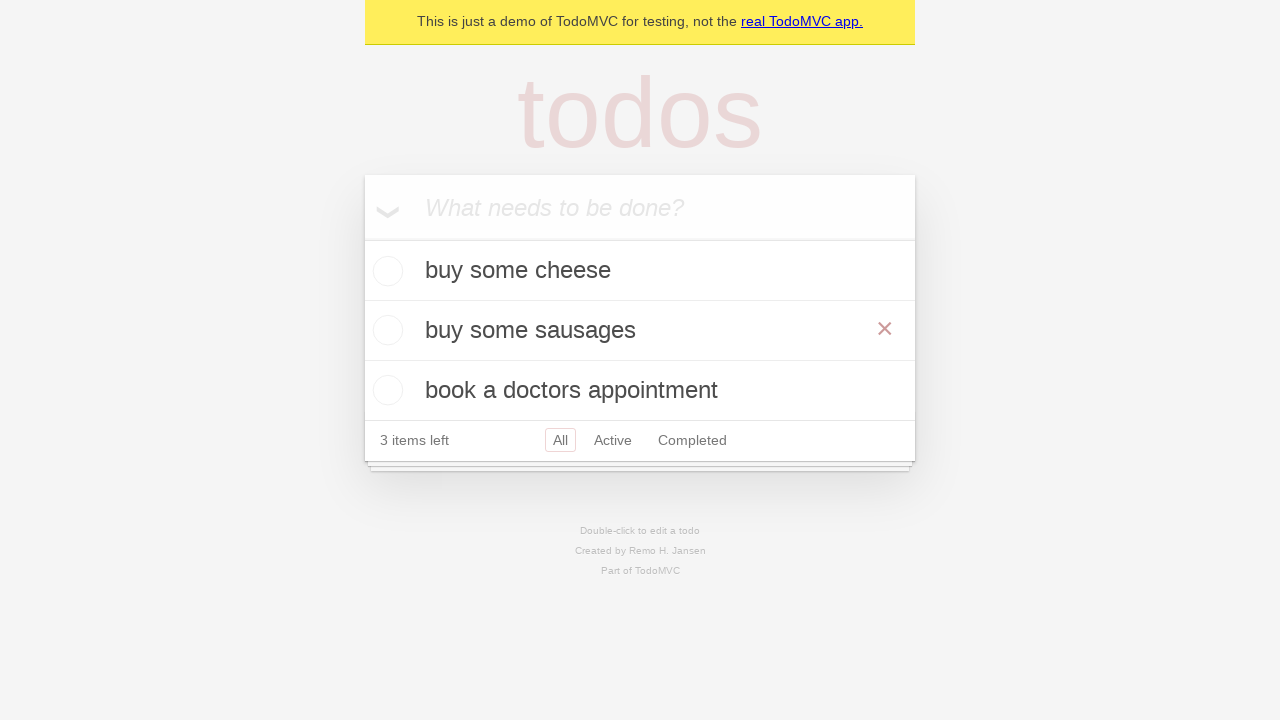

Verified edited todo was saved in localStorage with new title 'buy some sausages'
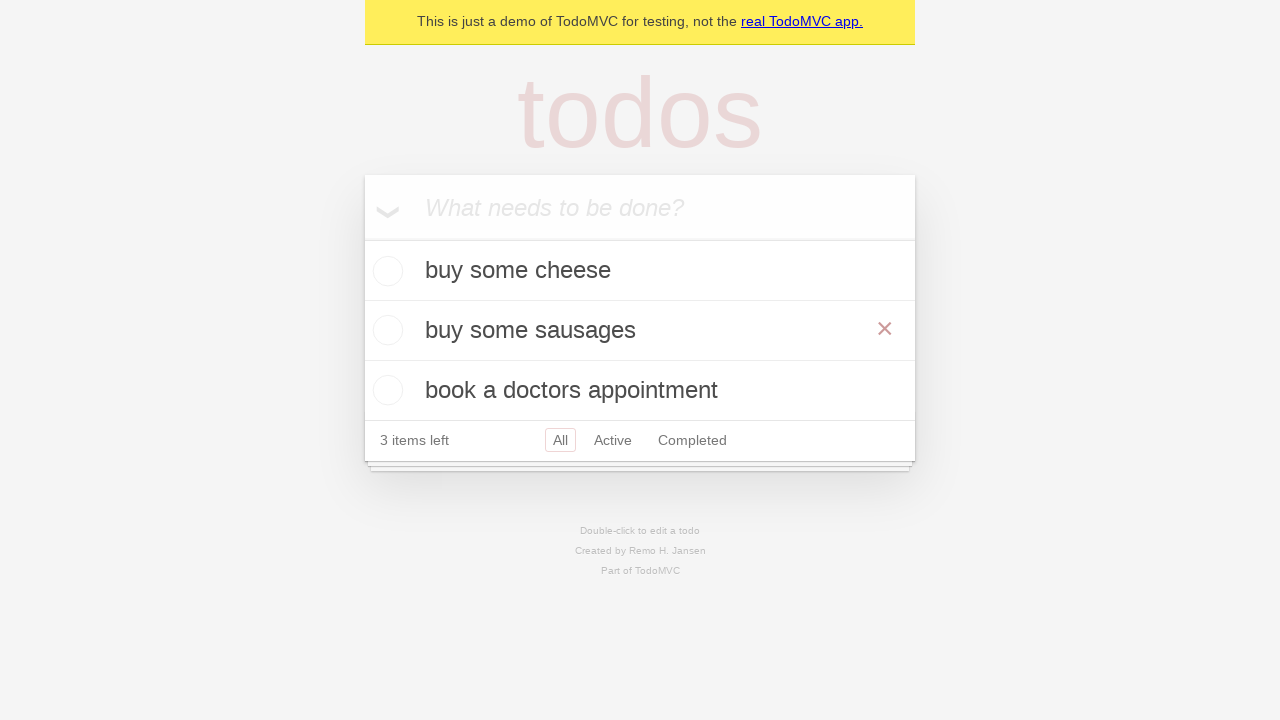

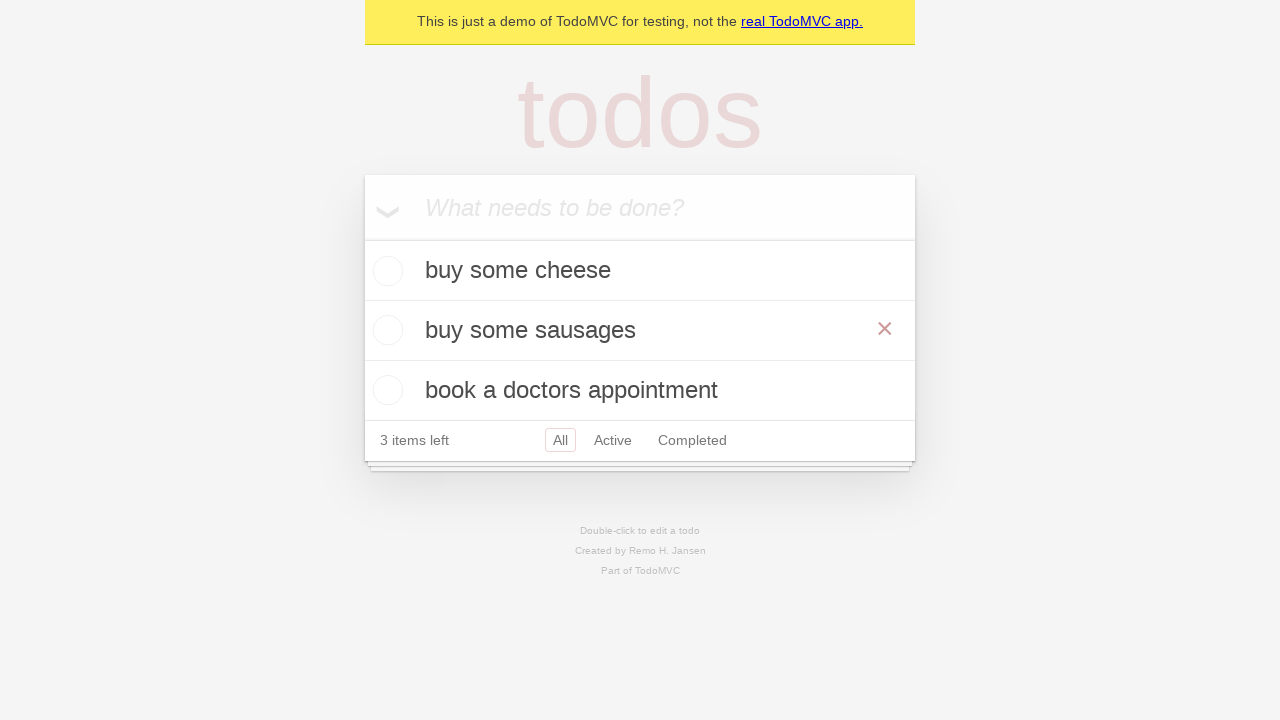